Fills out a Selenium practice form with personal details including name, gender, experience, date, profession, automation tools, continent, and Selenium command selections, then submits the form.

Starting URL: https://www.techlistic.com/p/selenium-practice-form.html

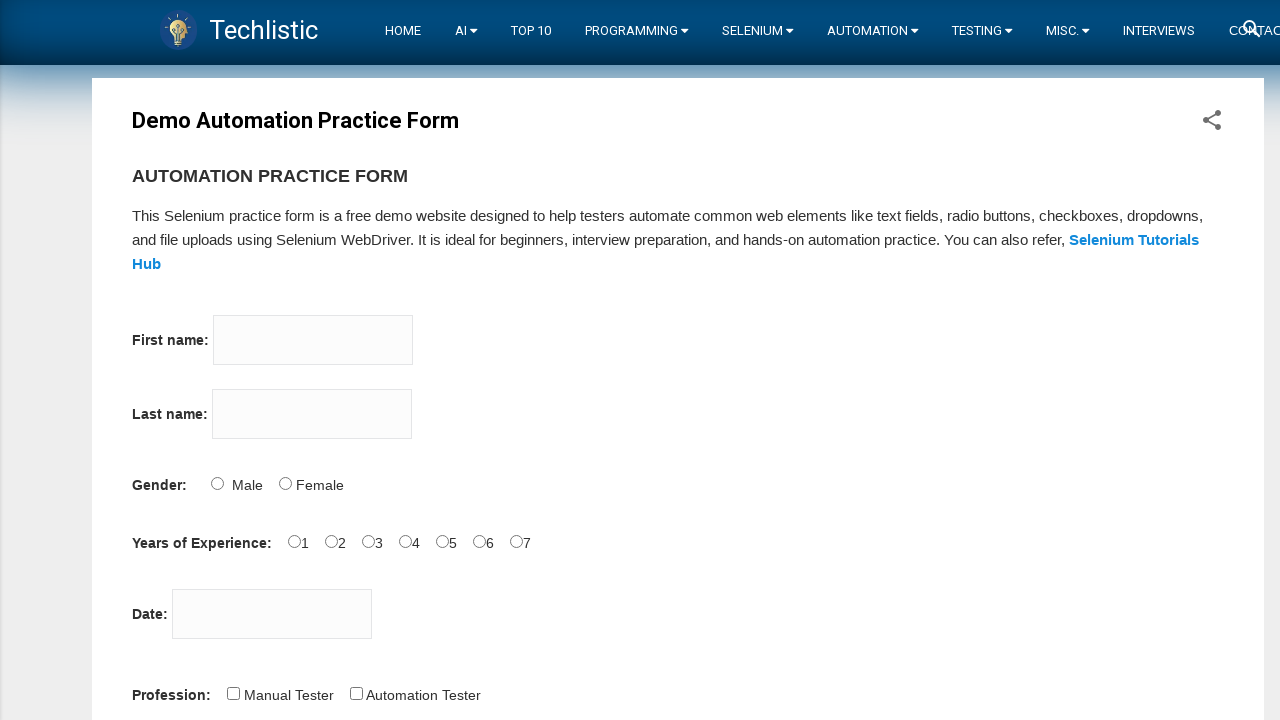

Filled first name field with 'subham' on input[name='firstname']
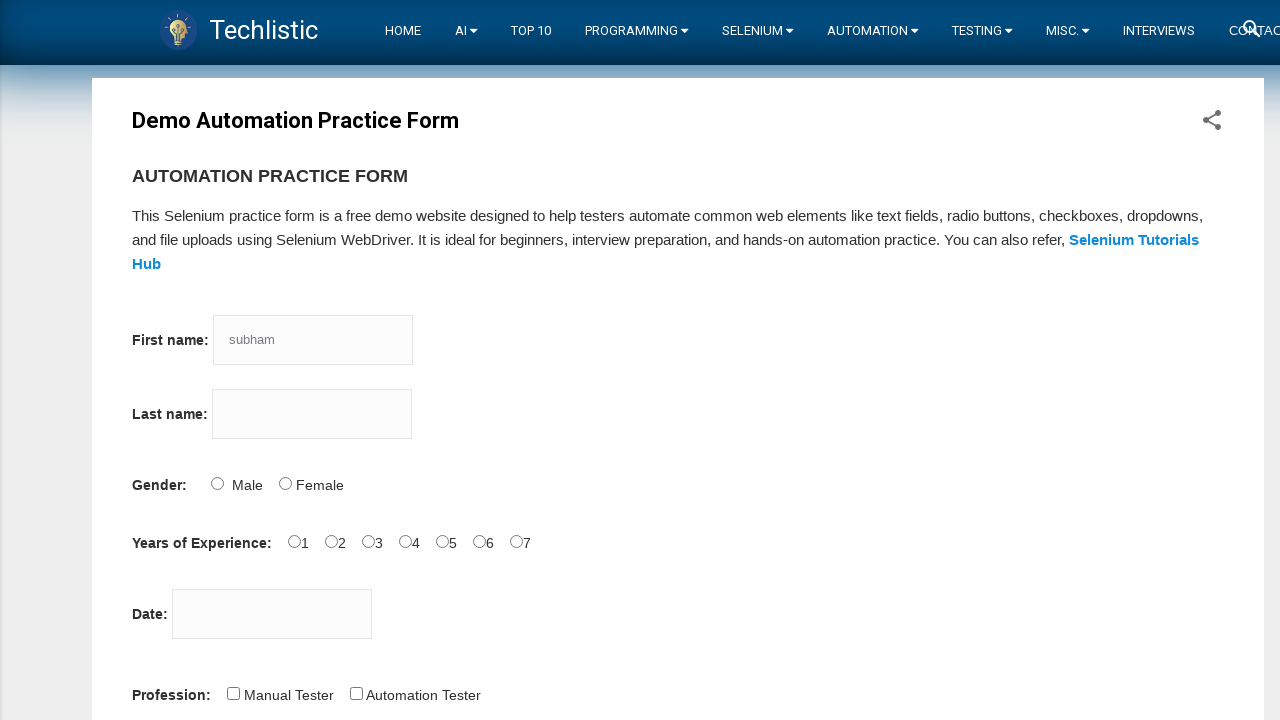

Filled last name field with 'sharma' on input[name='lastname']
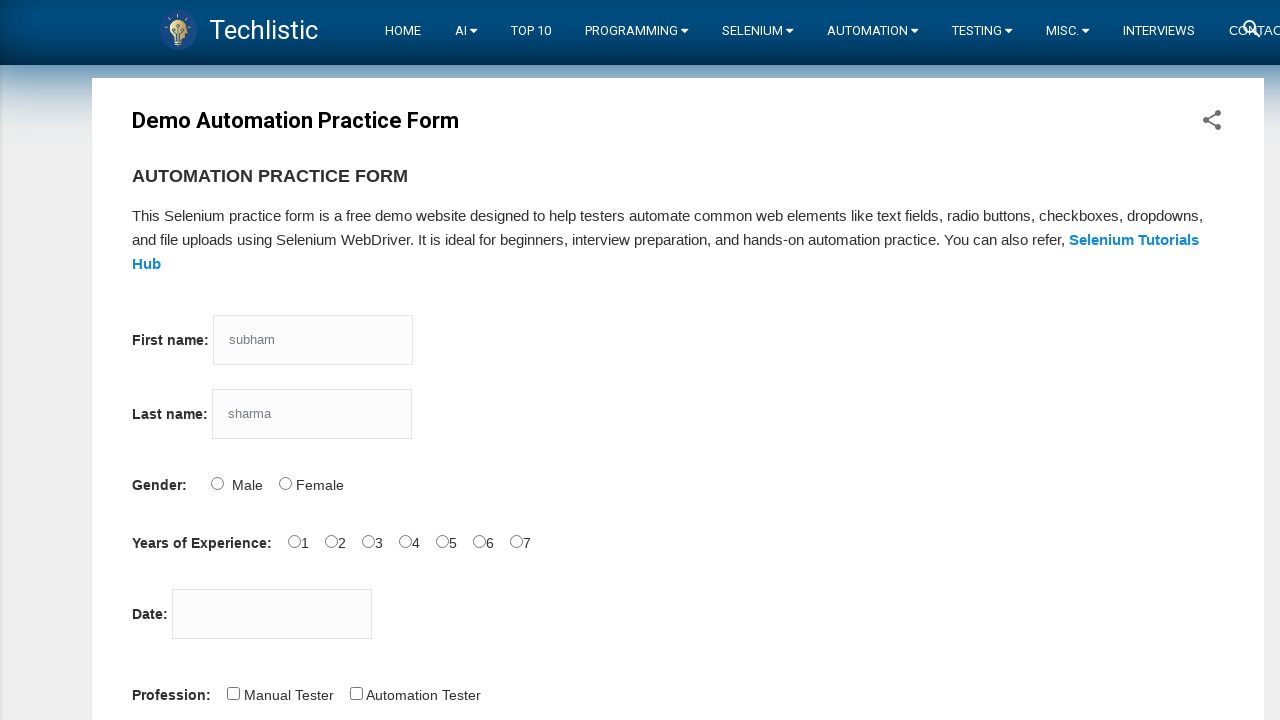

Selected Male gender option at (217, 483) on input[value='Male']
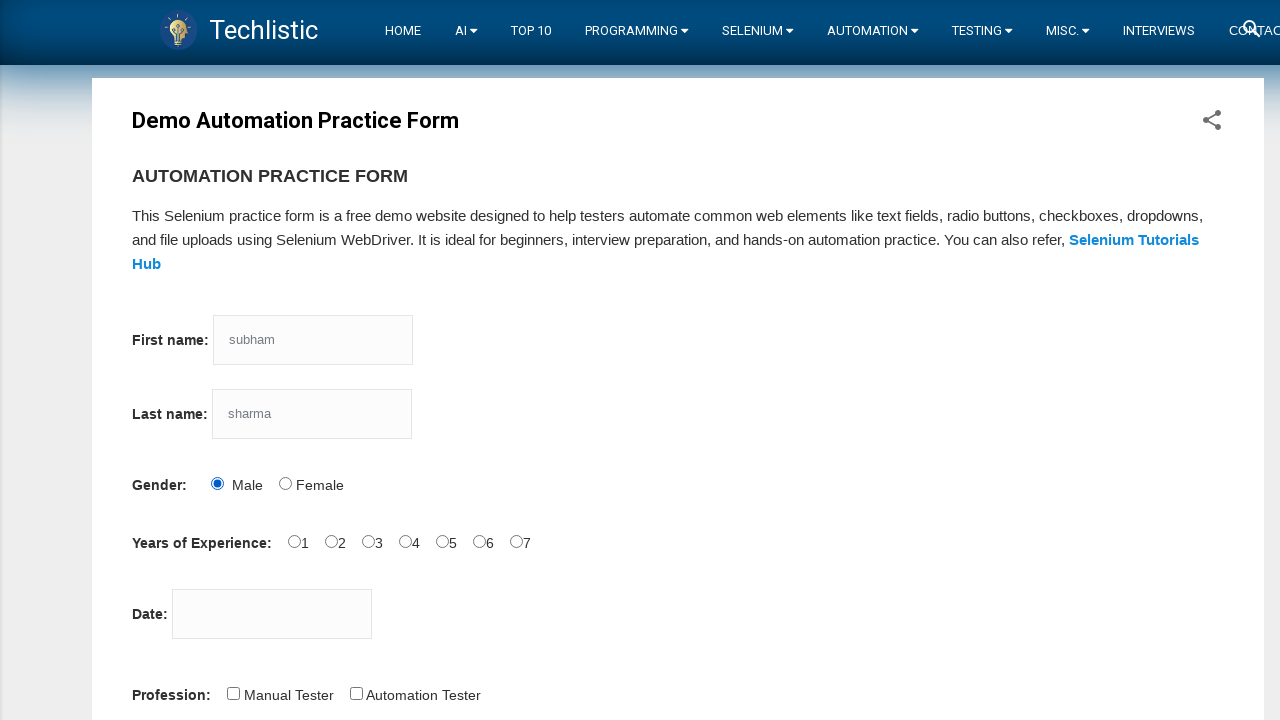

Selected 4 years of experience at (405, 541) on input[value='4']
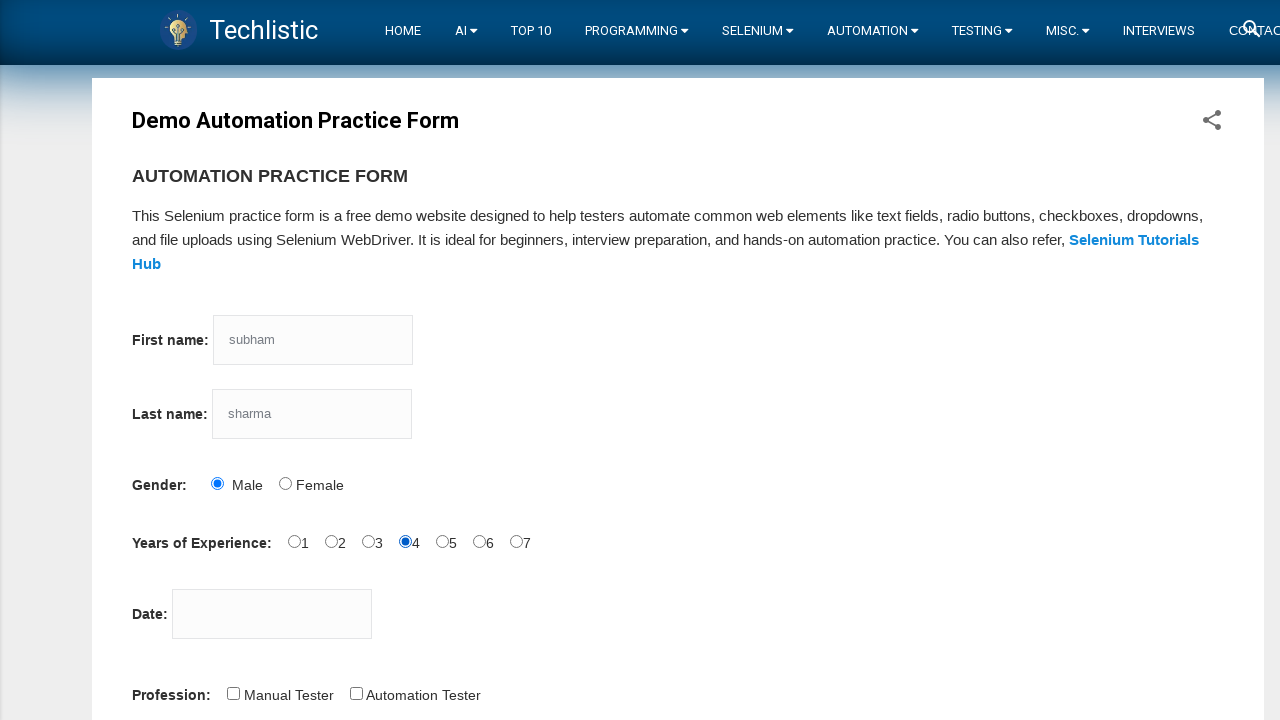

Filled date picker with '15/03/2024' on #datepicker
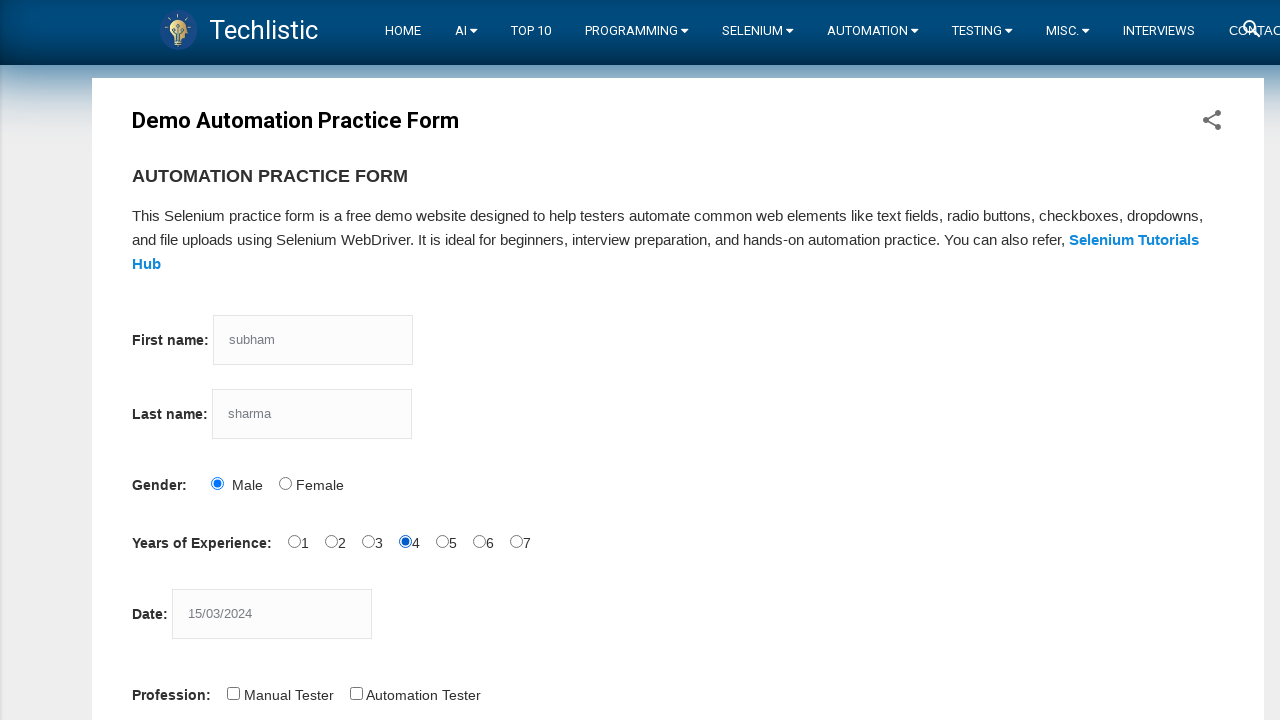

Selected QTP automation tool at (281, 360) on input[value='QTP']
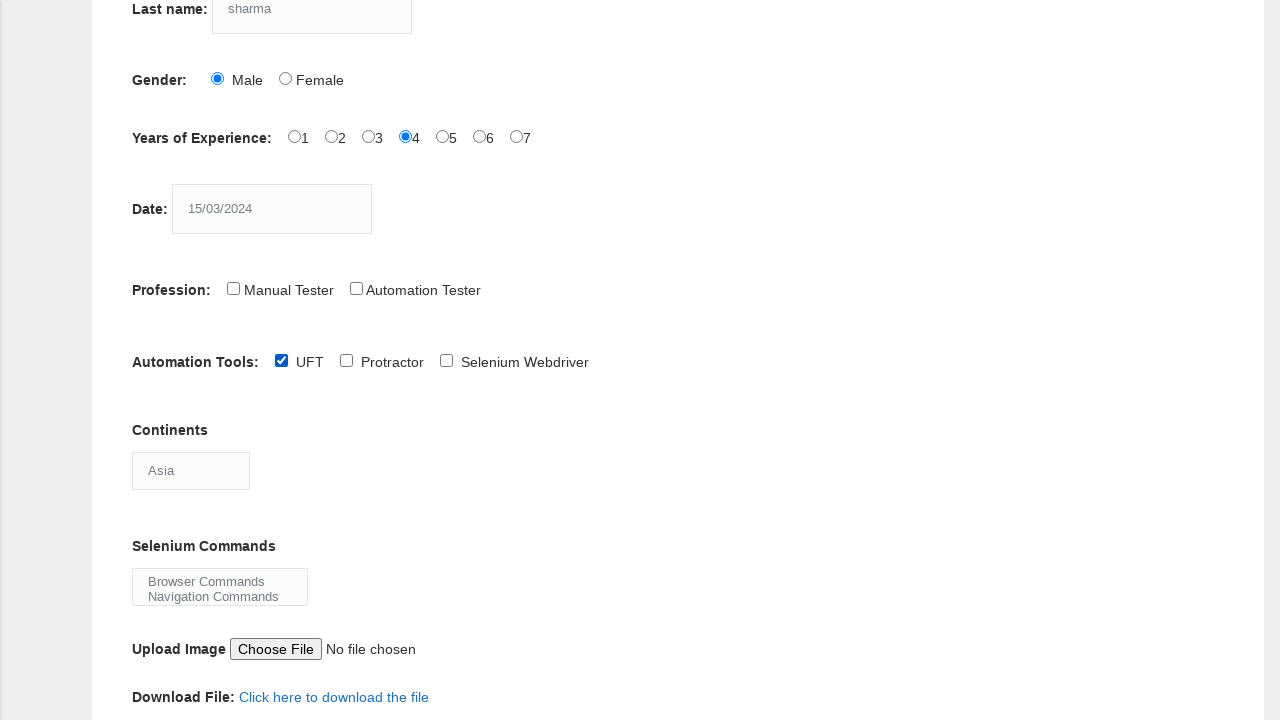

Selected Selenium Webdriver automation tool at (446, 360) on input[value='Selenium Webdriver']
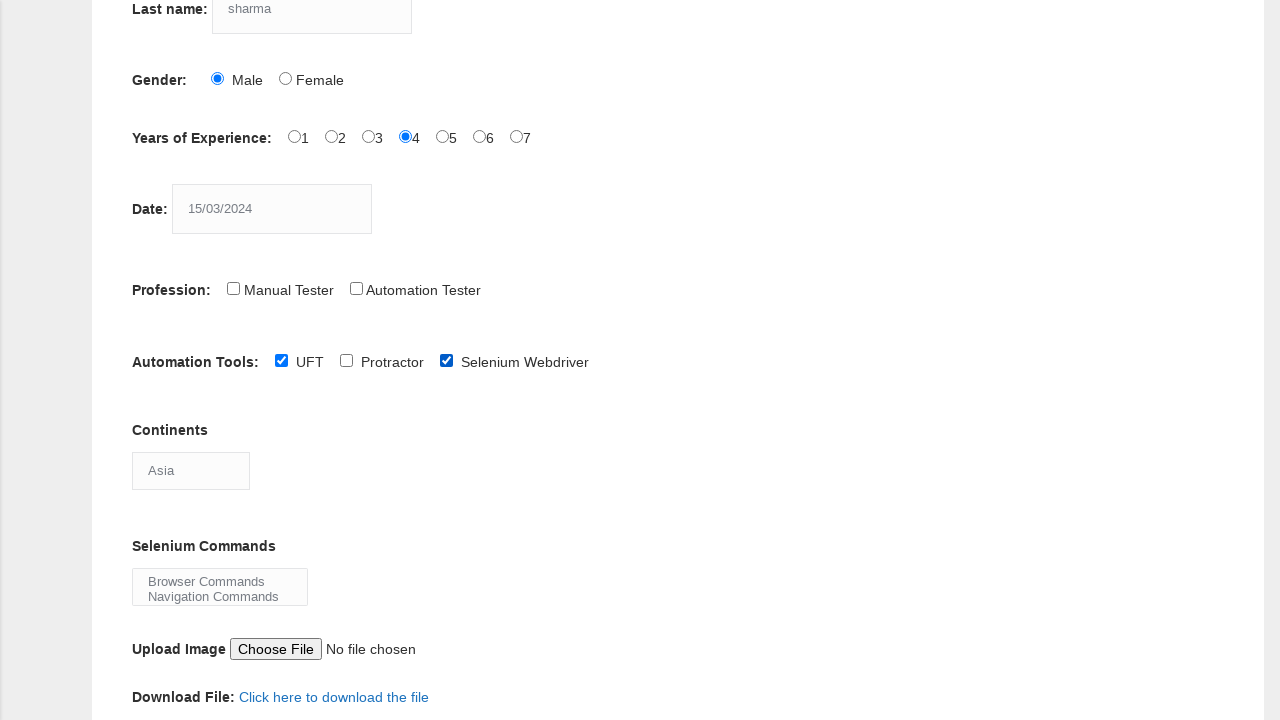

Selected Automation Tester profession at (356, 288) on input[value='Automation Tester']
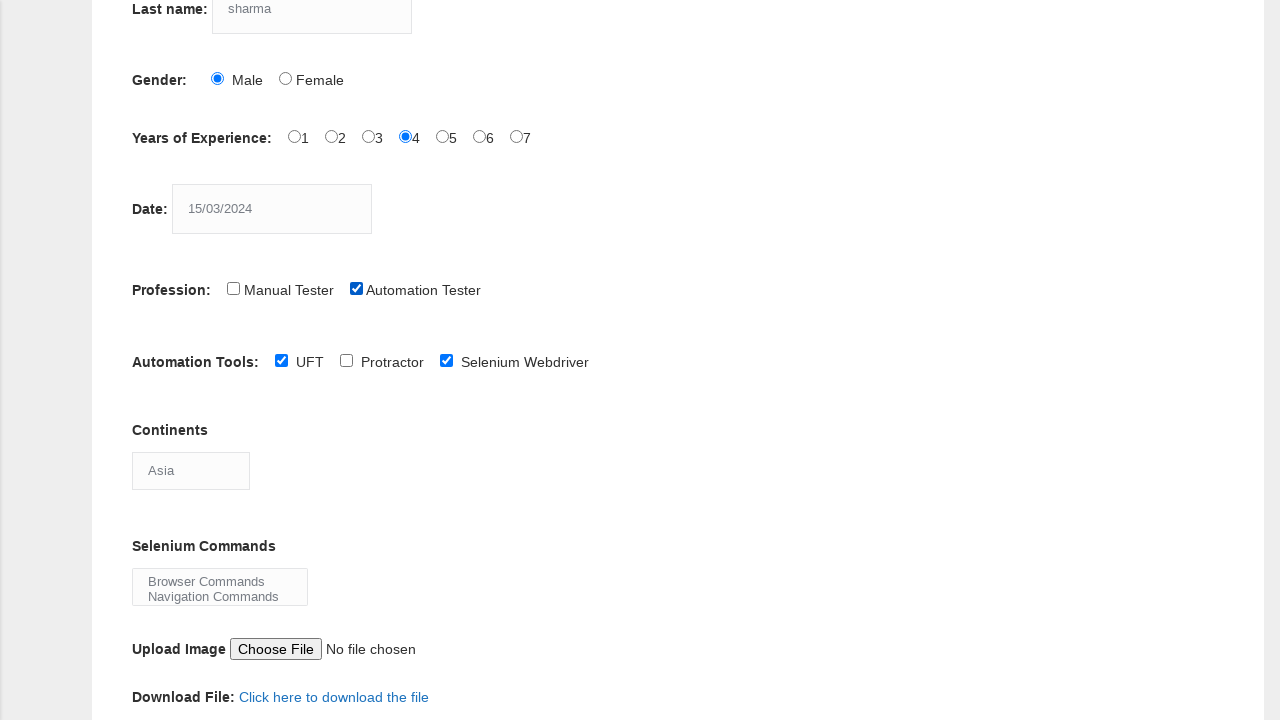

Selected Europe from continents dropdown on select[name='continents']
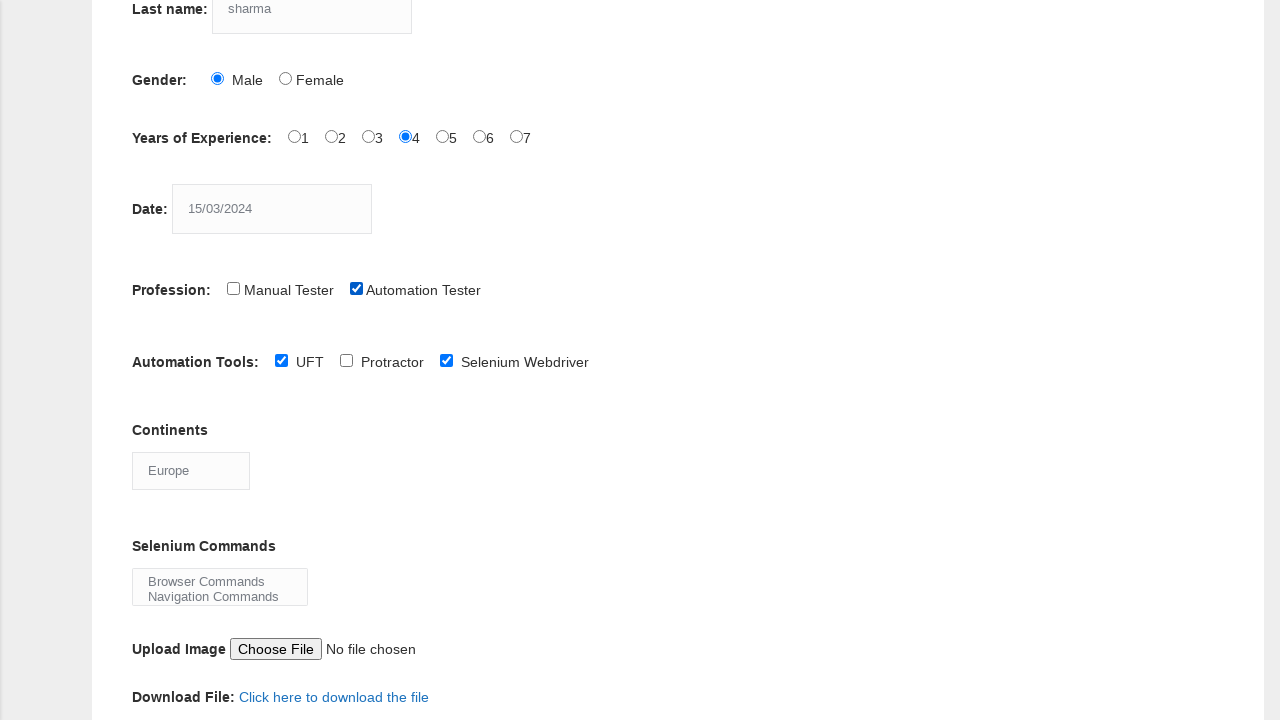

Selected Browser Commands from Selenium commands dropdown on select[name='selenium_commands']
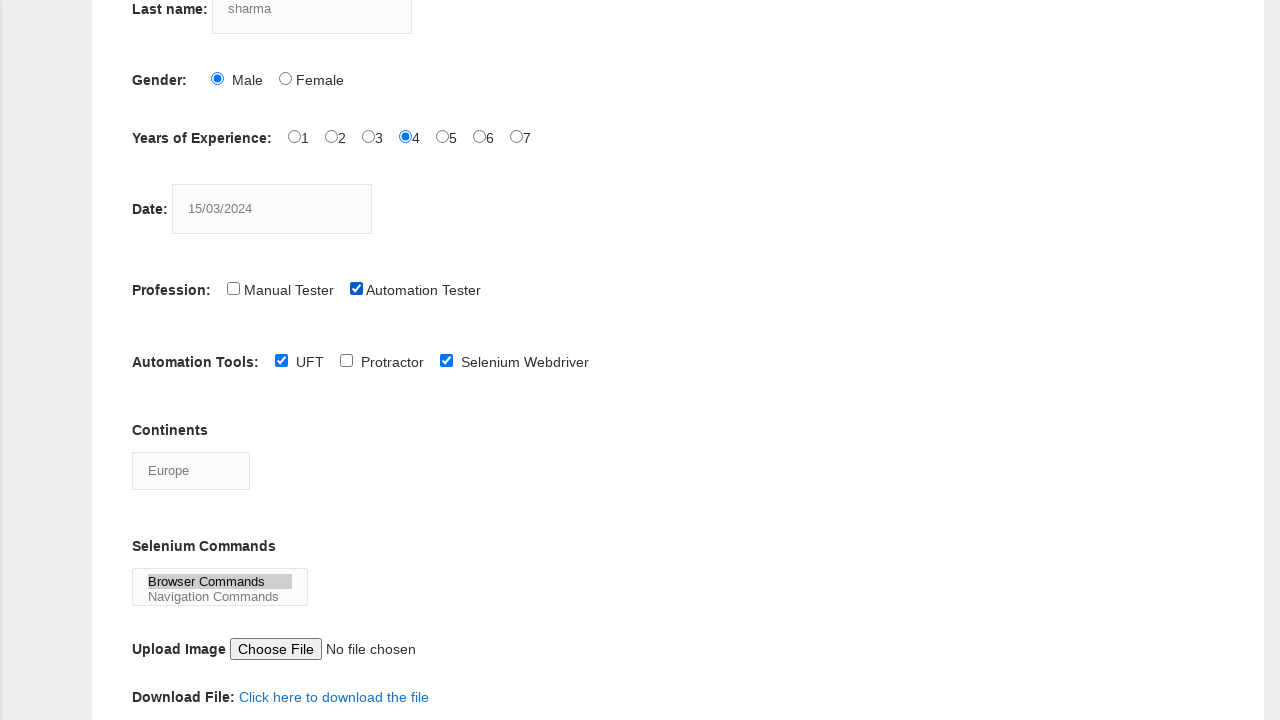

Clicked submit button to submit the form at (157, 360) on button[name='submit']
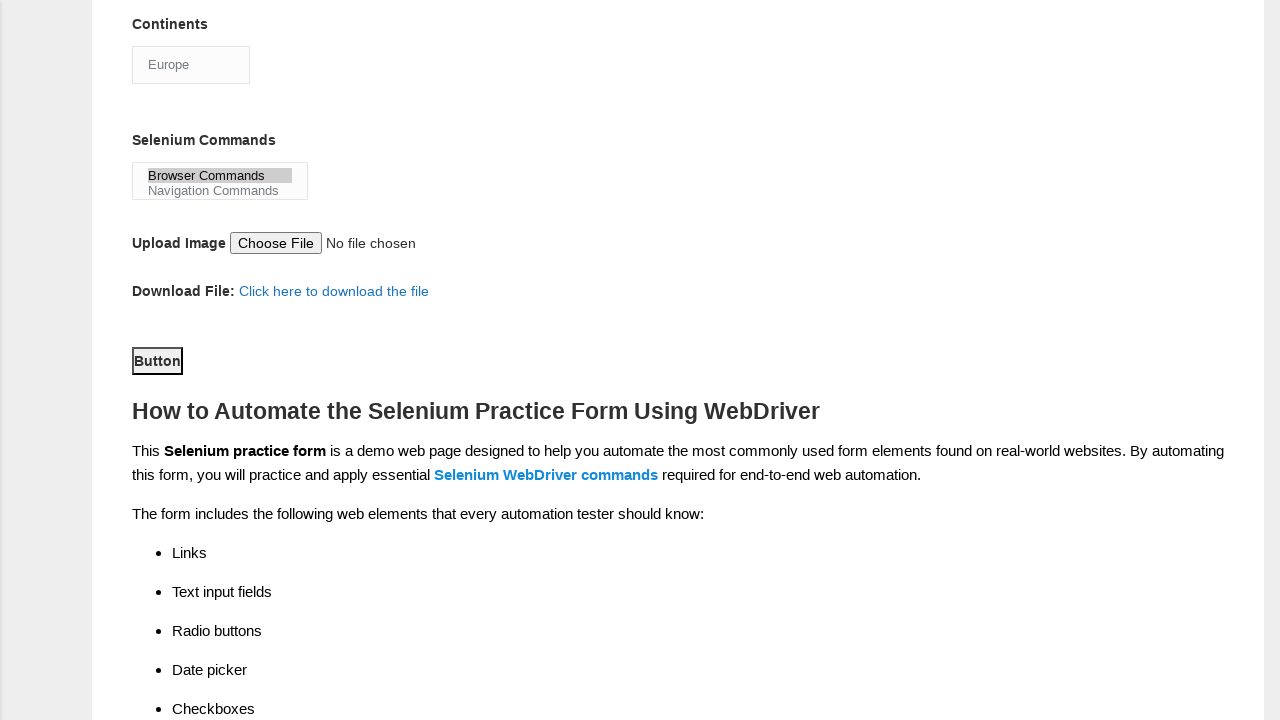

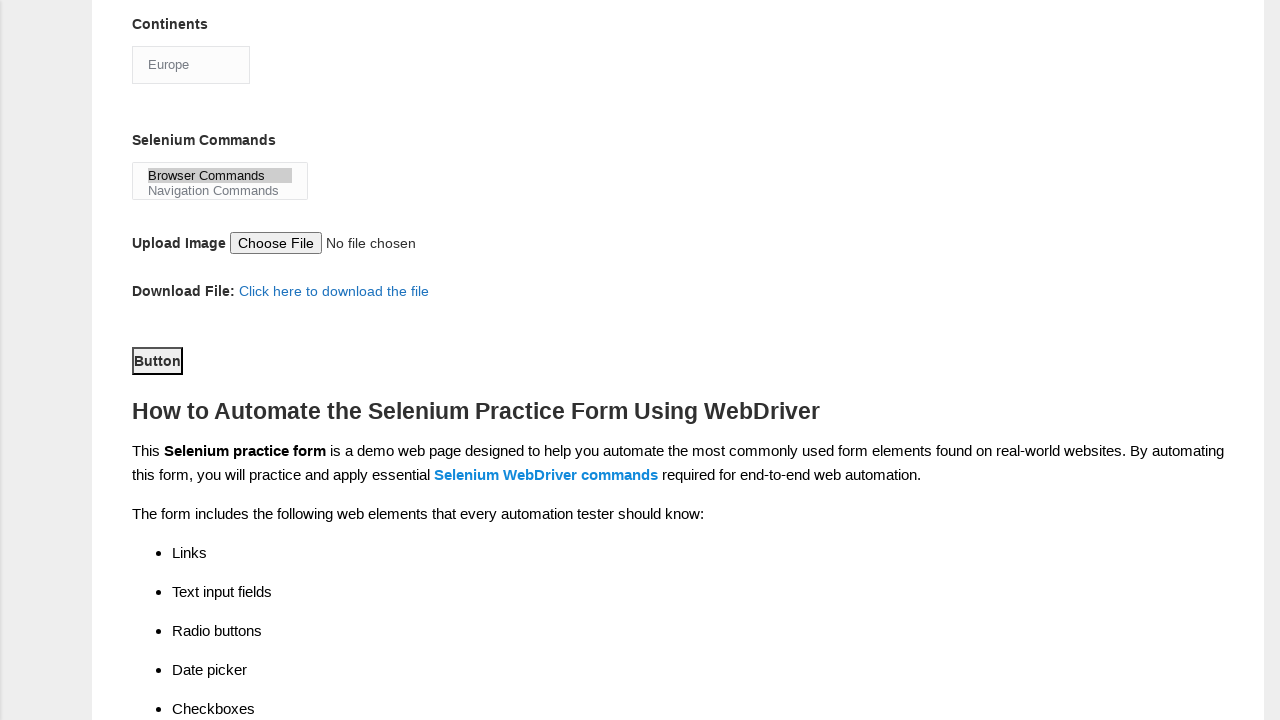